Tests drag and drop functionality by dragging a source element and dropping it onto a destination element on the DemoQA droppable page

Starting URL: https://demoqa.com/droppable

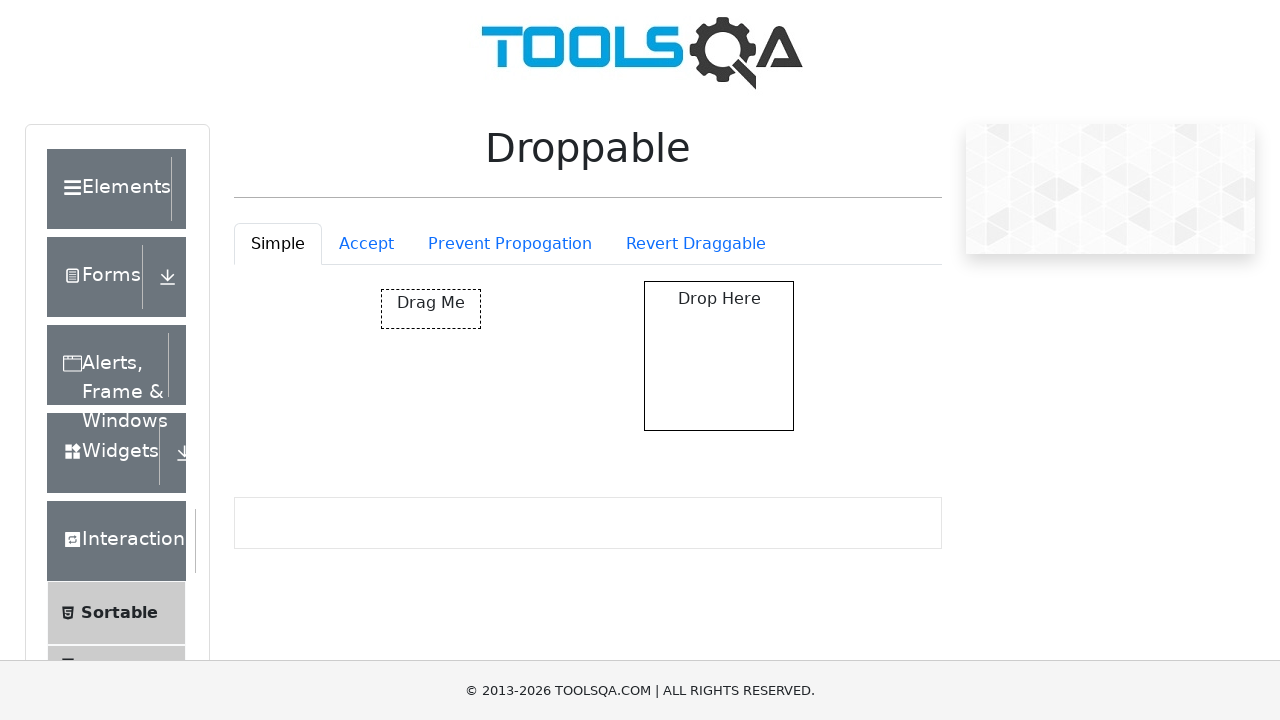

Waited for draggable element to be visible
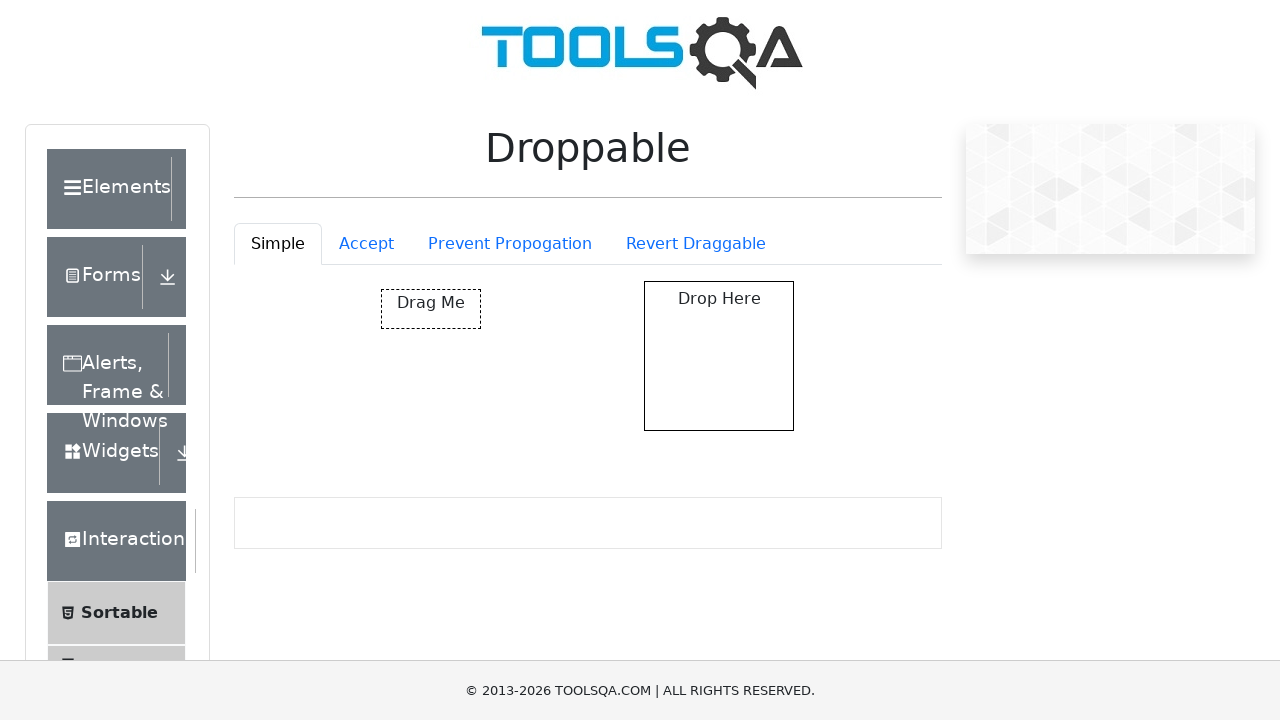

Waited for droppable element to be visible
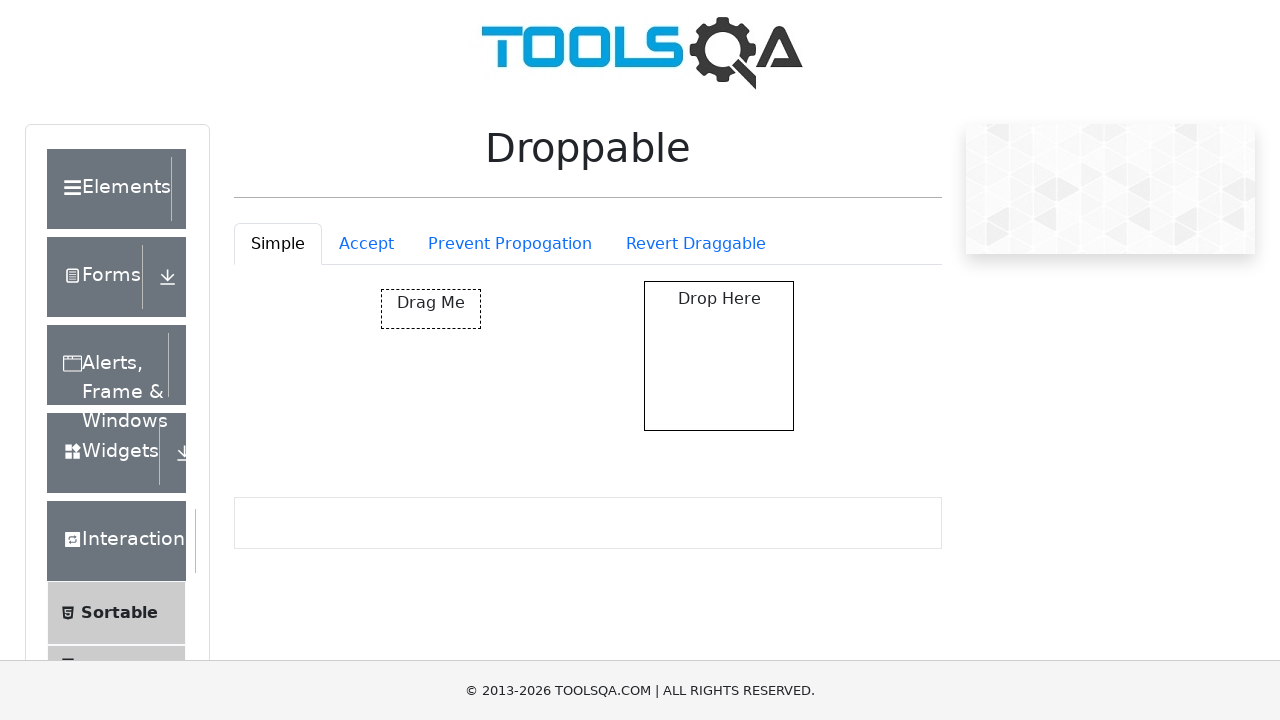

Dragged source element and dropped it onto destination element at (719, 356)
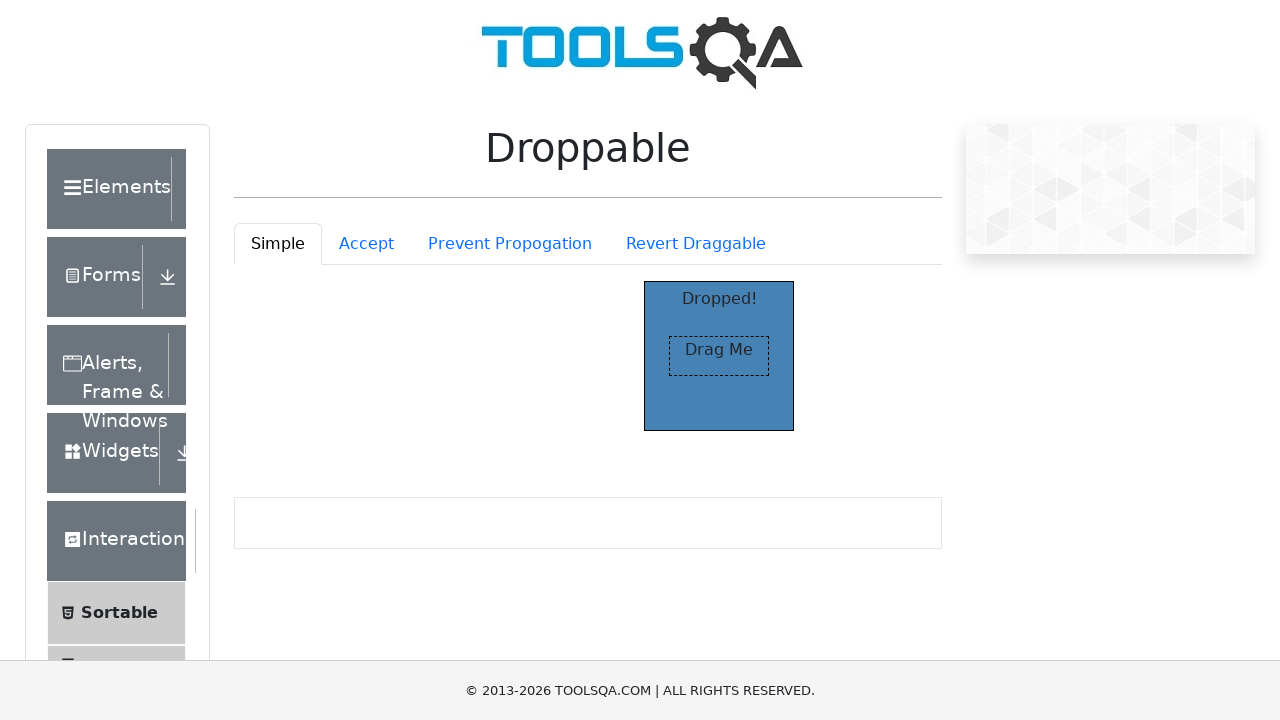

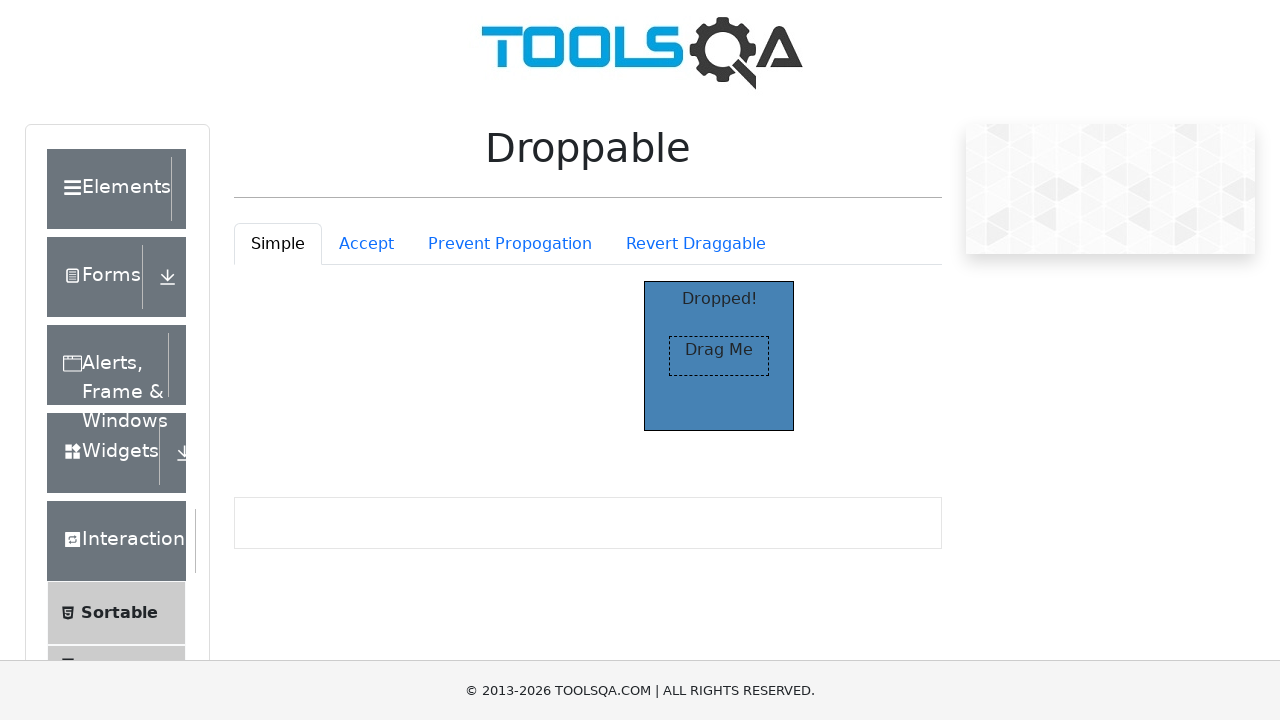